Tests the jQuery UI draggable functionality by dragging an element to a new position within an iframe

Starting URL: https://jqueryui.com/draggable/

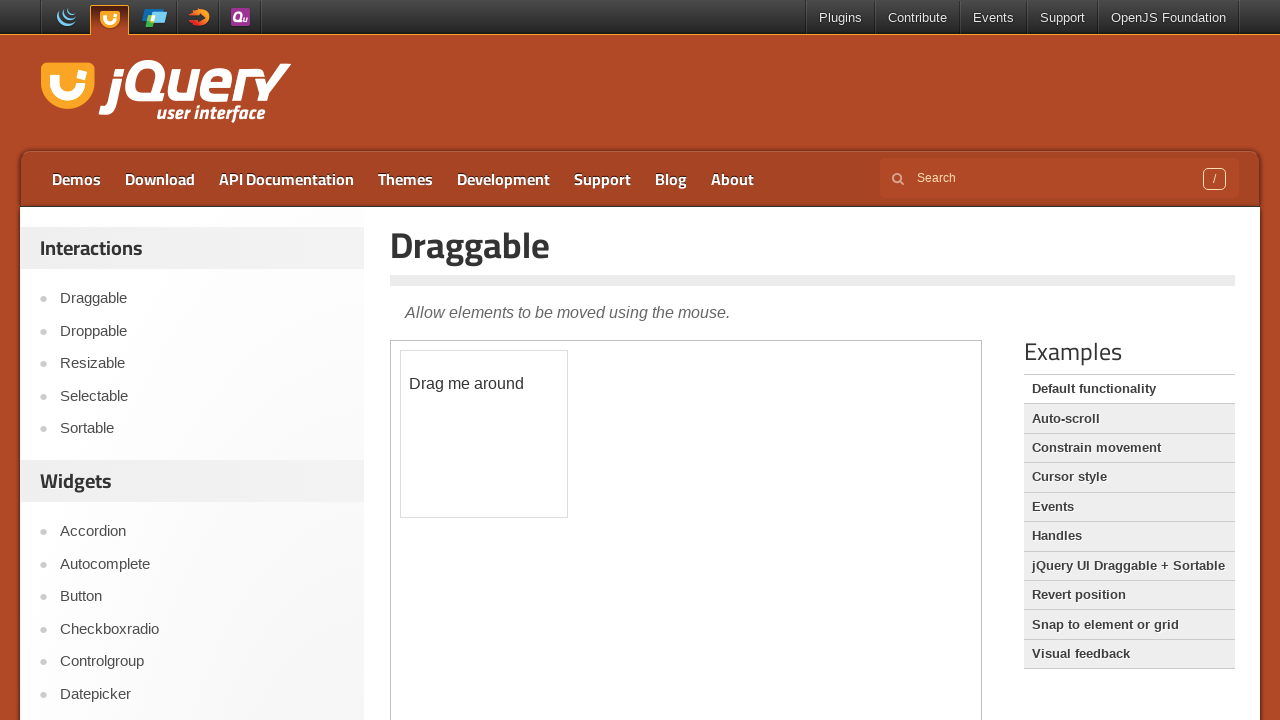

Located iframe containing draggable demo
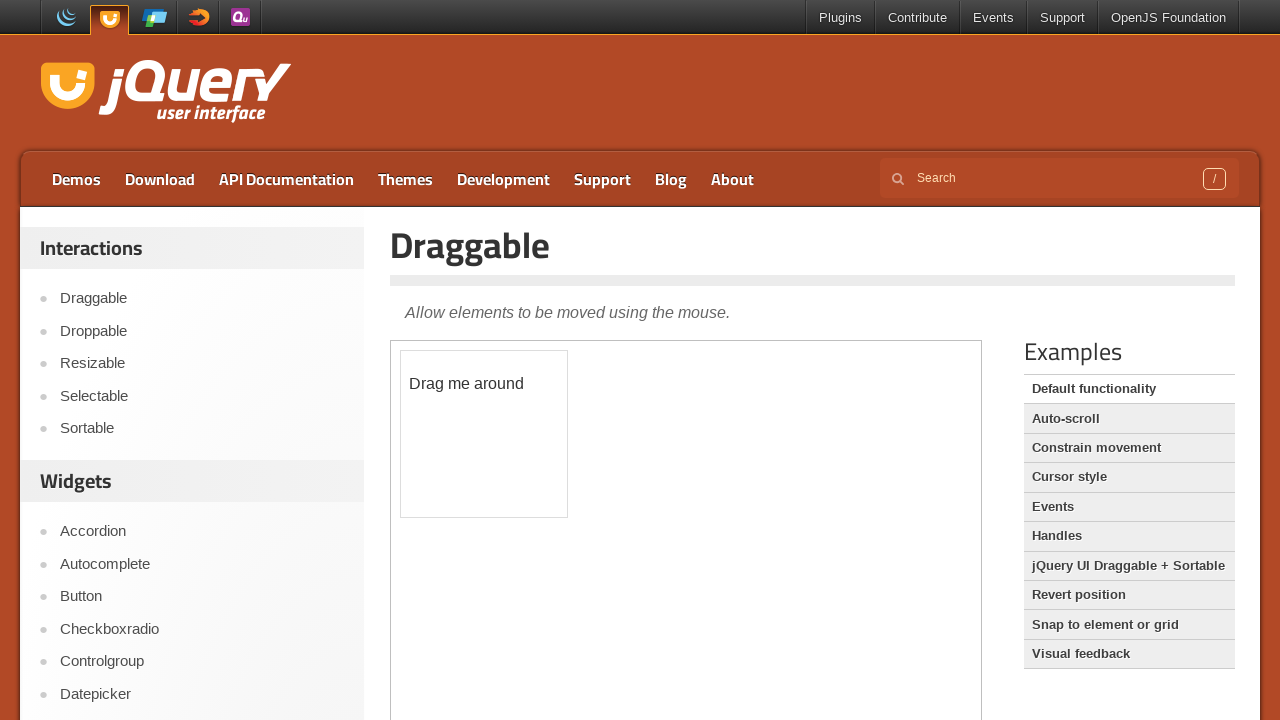

Located draggable element in iframe
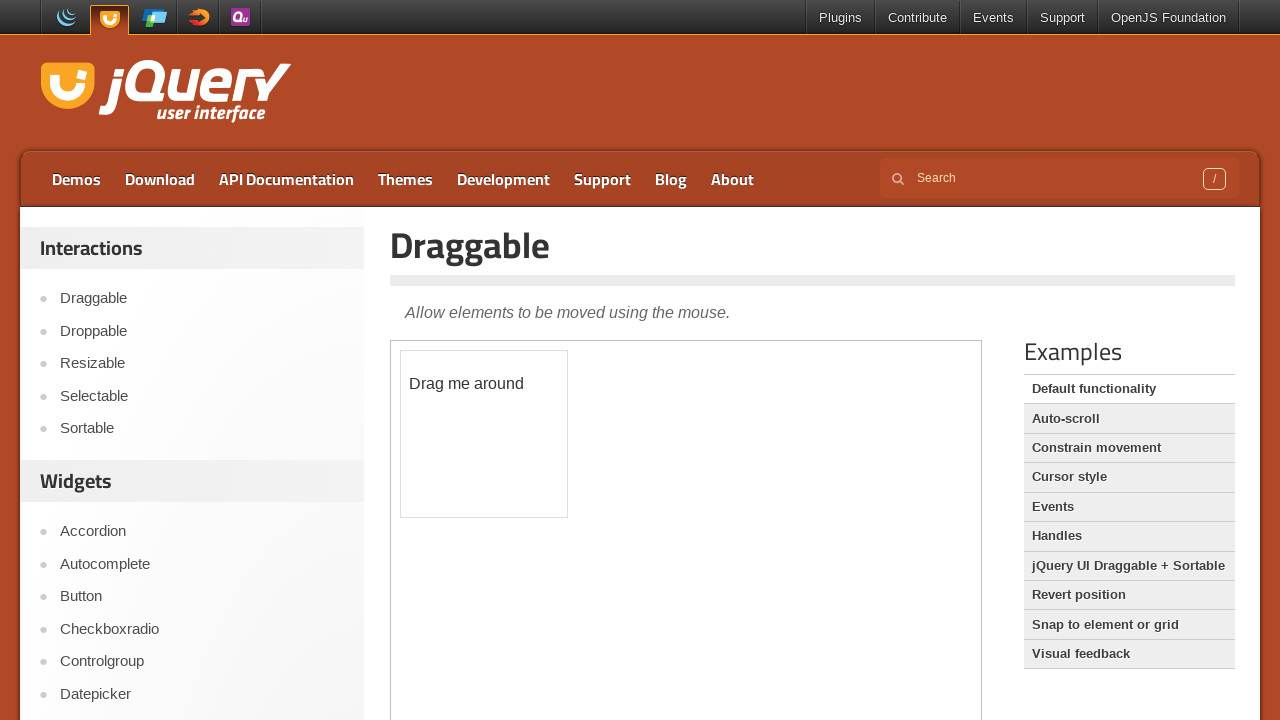

Retrieved bounding box of draggable element
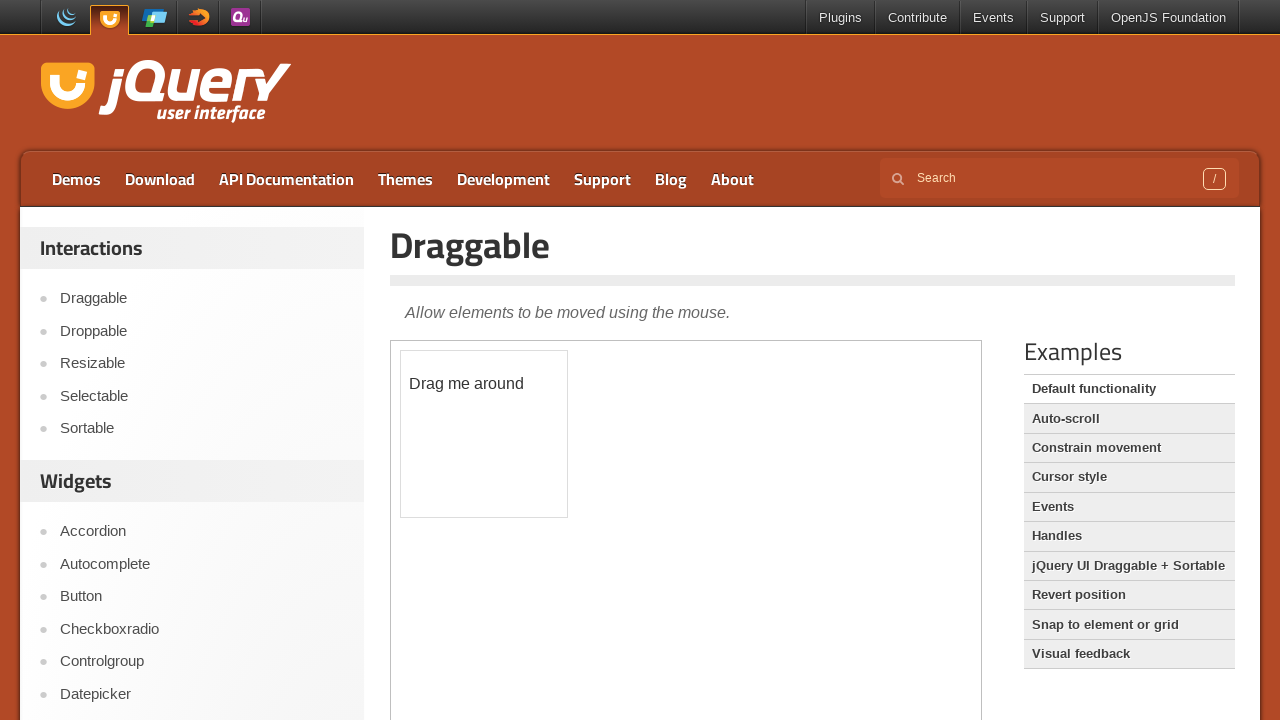

Moved mouse to center of draggable element at (484, 434)
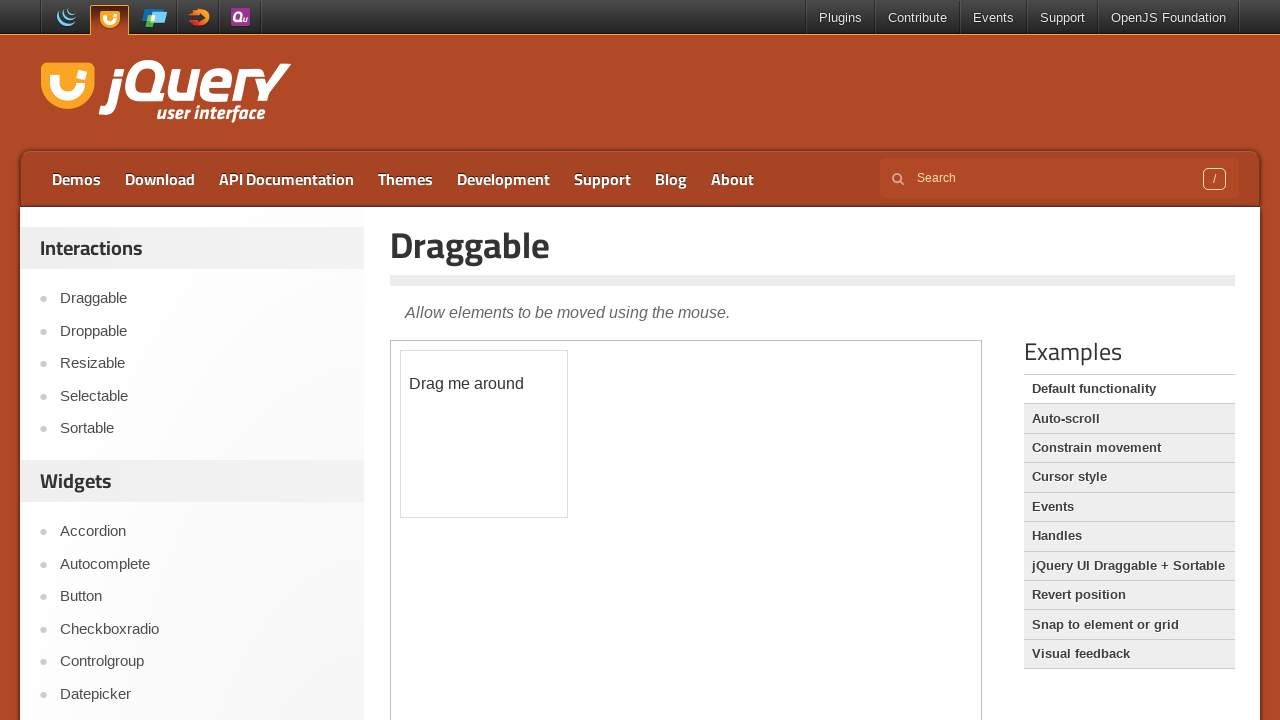

Pressed mouse button down to start dragging at (484, 434)
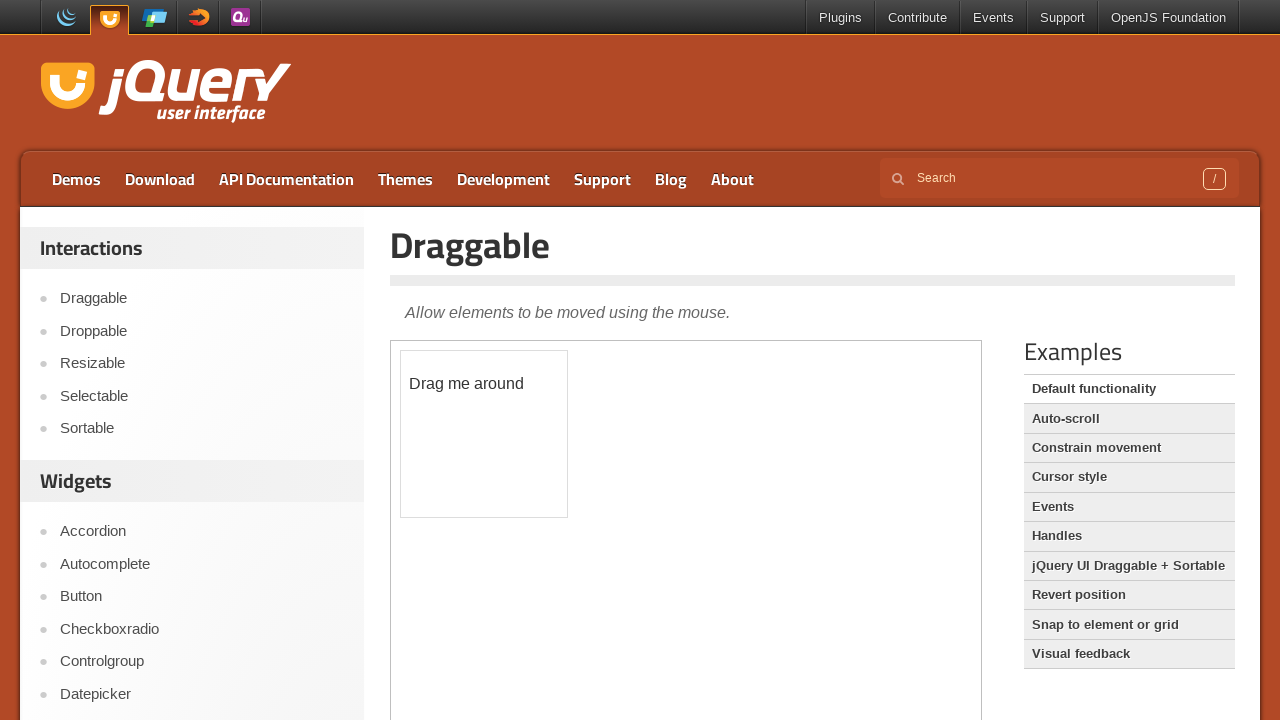

Dragged element 300 pixels right and 200 pixels down at (784, 634)
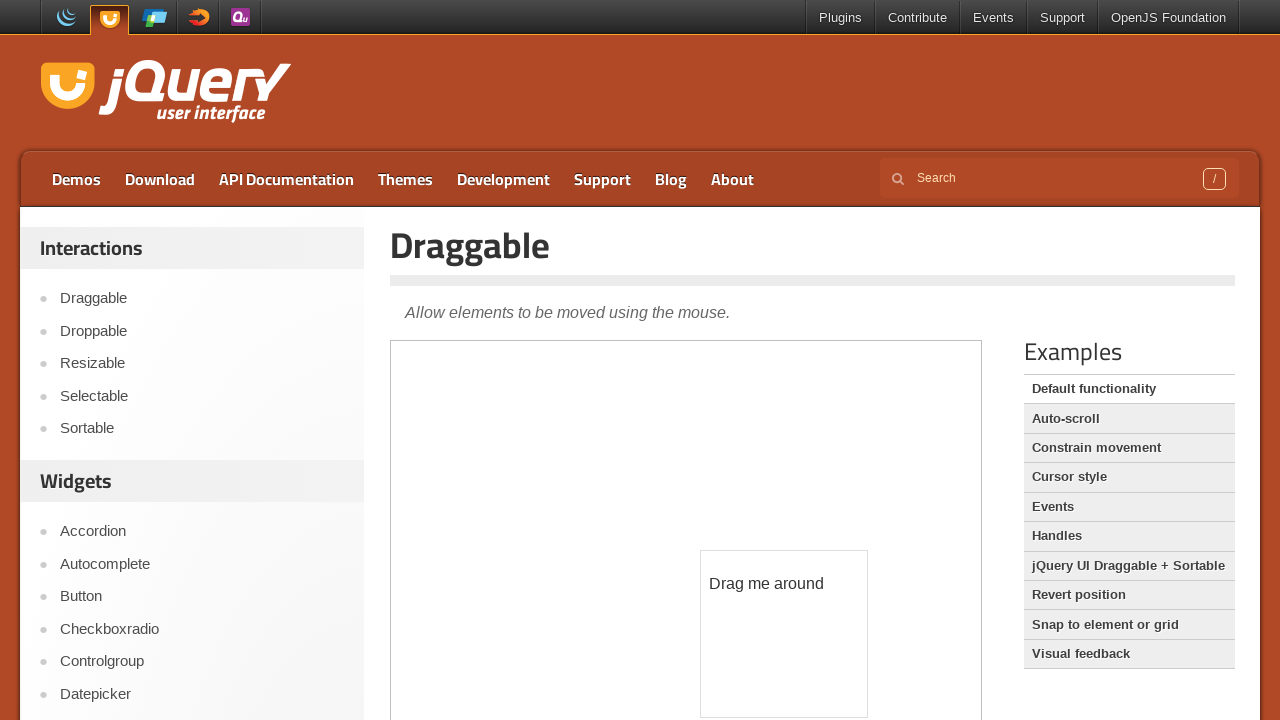

Released mouse button to complete drag operation at (784, 634)
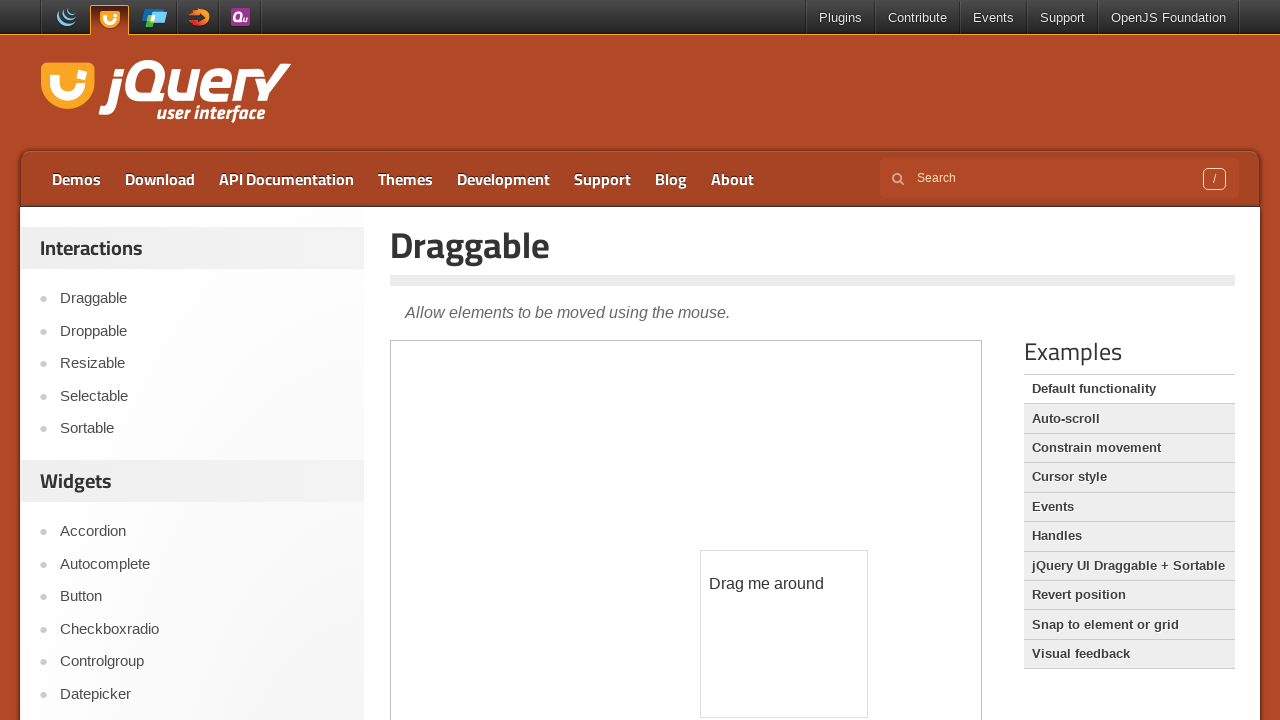

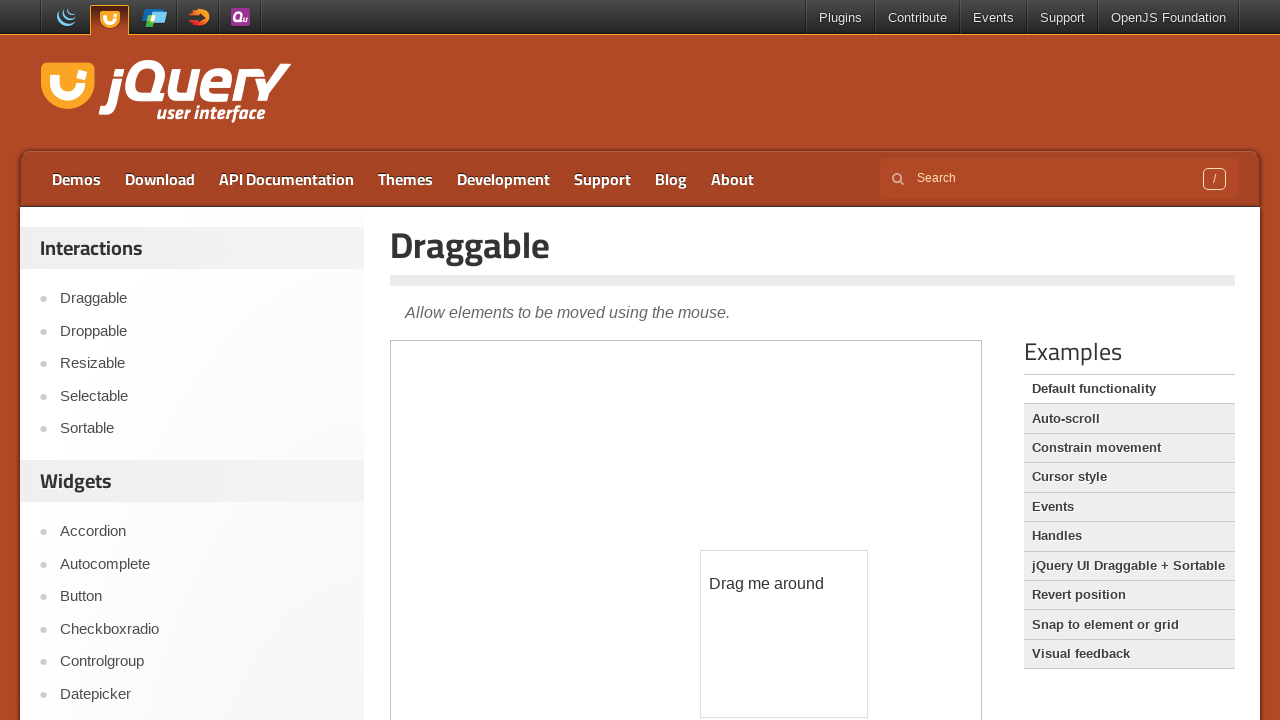